Tests flight booking workflow on BlazeDemo by selecting departure/destination cities, choosing a flight, and filling out passenger details and payment information

Starting URL: https://blazedemo.com/

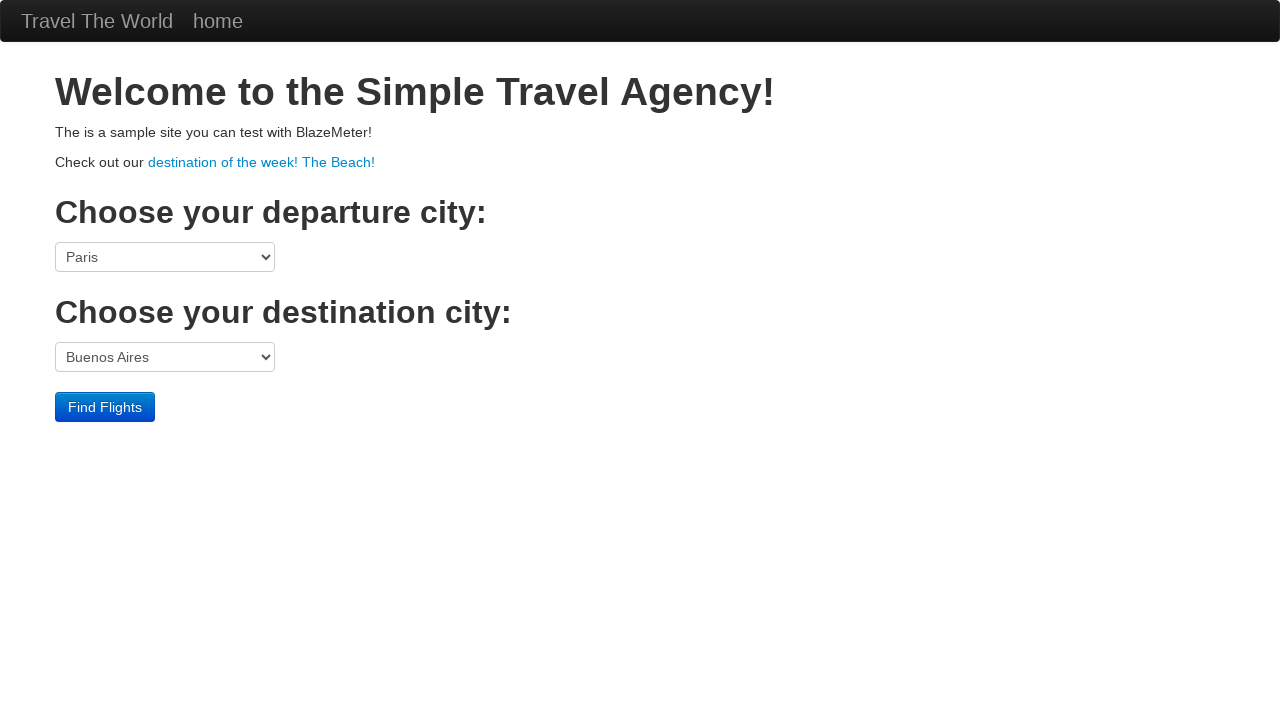

Selected departure city (Boston) from dropdown on xpath=/html/body/div[3]/form/select[1]
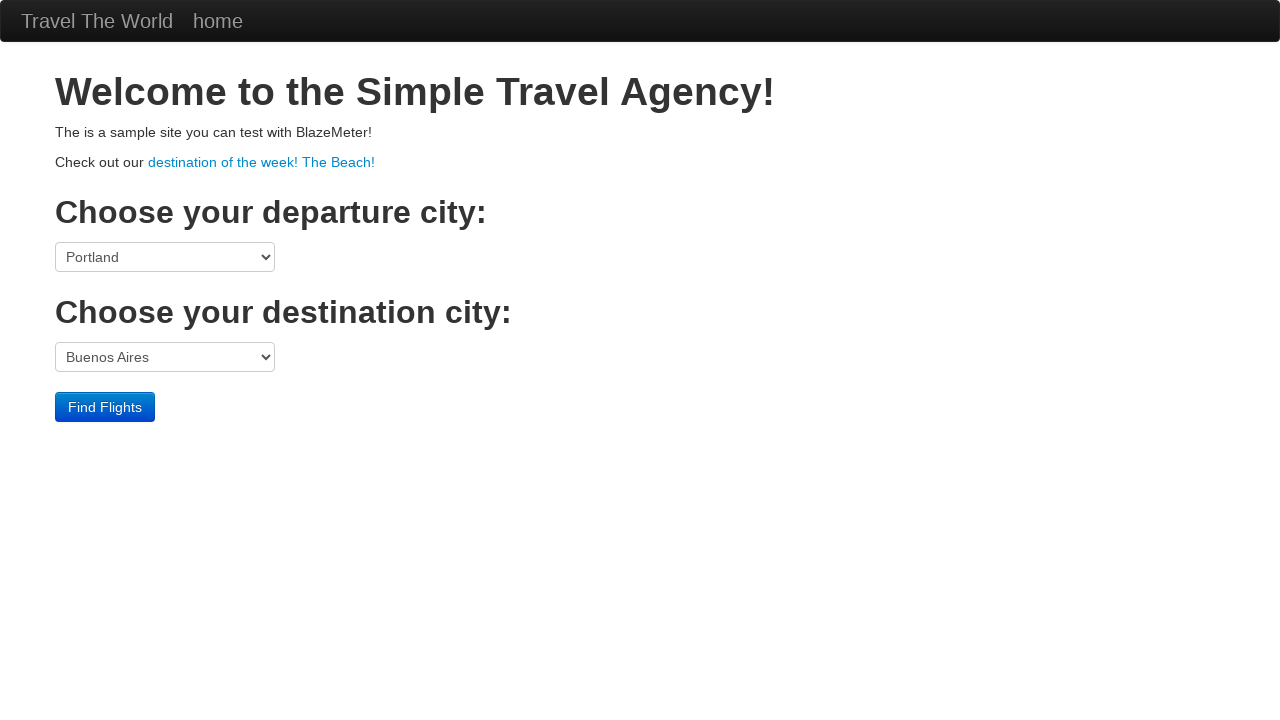

Selected destination city (New York) from dropdown on xpath=/html/body/div[3]/form/select[2]
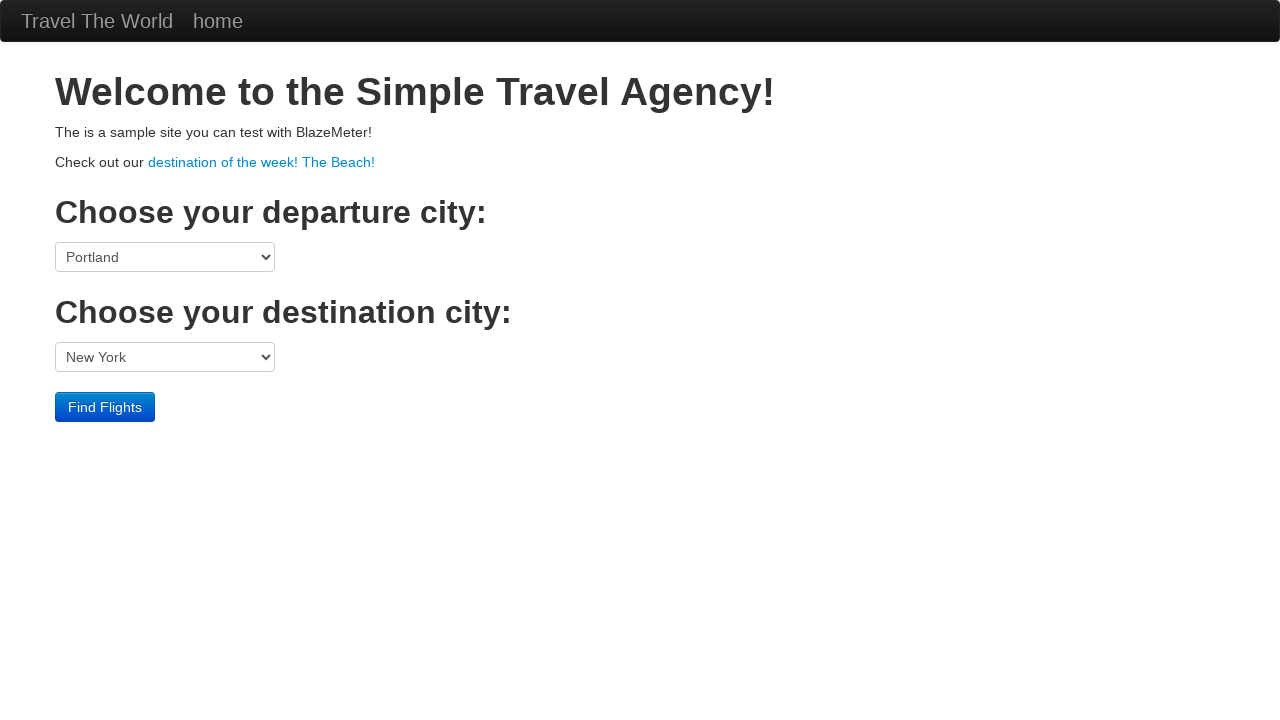

Clicked Find Flights button to search for available flights at (105, 407) on xpath=/html/body/div[3]/form/div/input
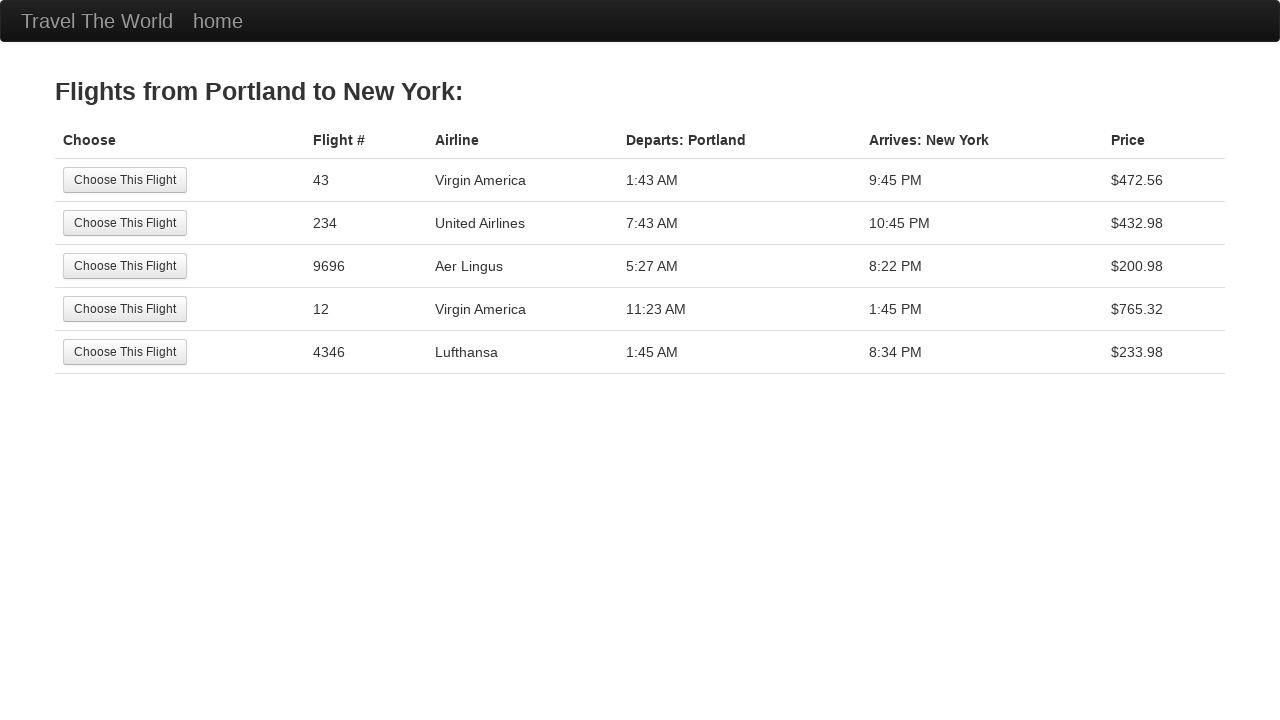

Selected the first available flight at (125, 180) on xpath=/html/body/div[2]/table/tbody/tr[1]/td[1]/input
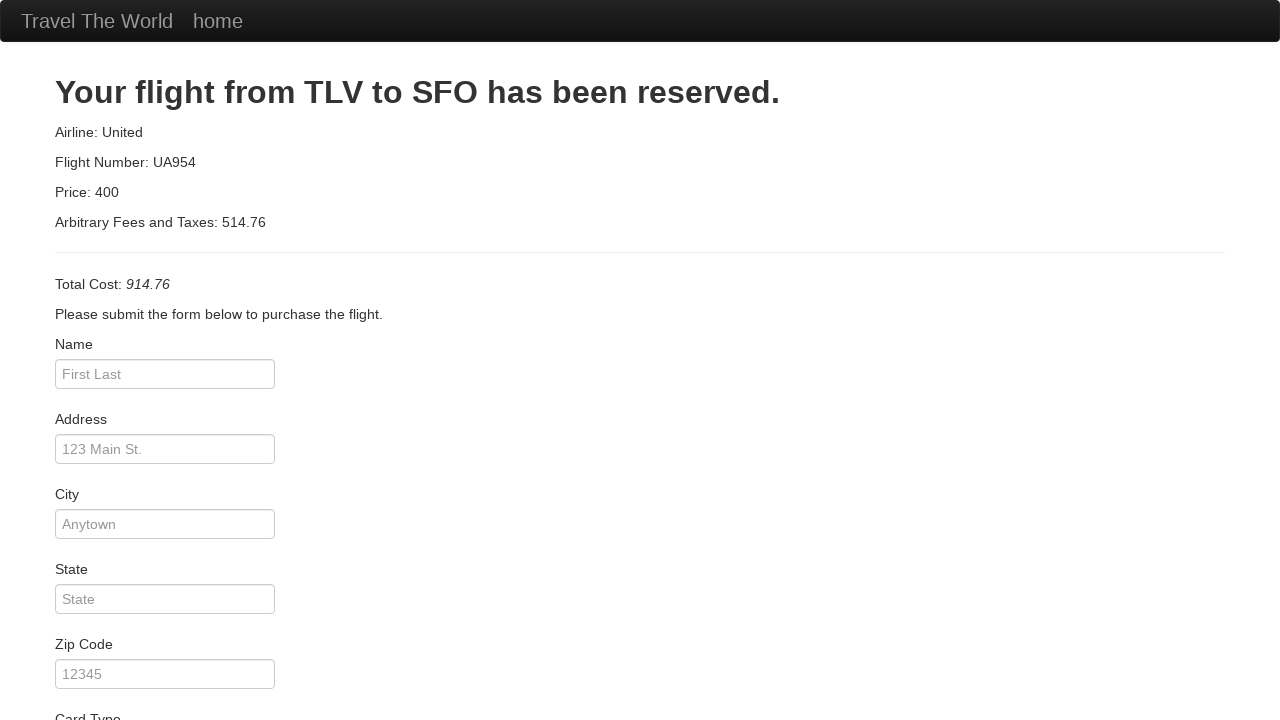

Filled passenger name field with 'Shalini' on #inputName
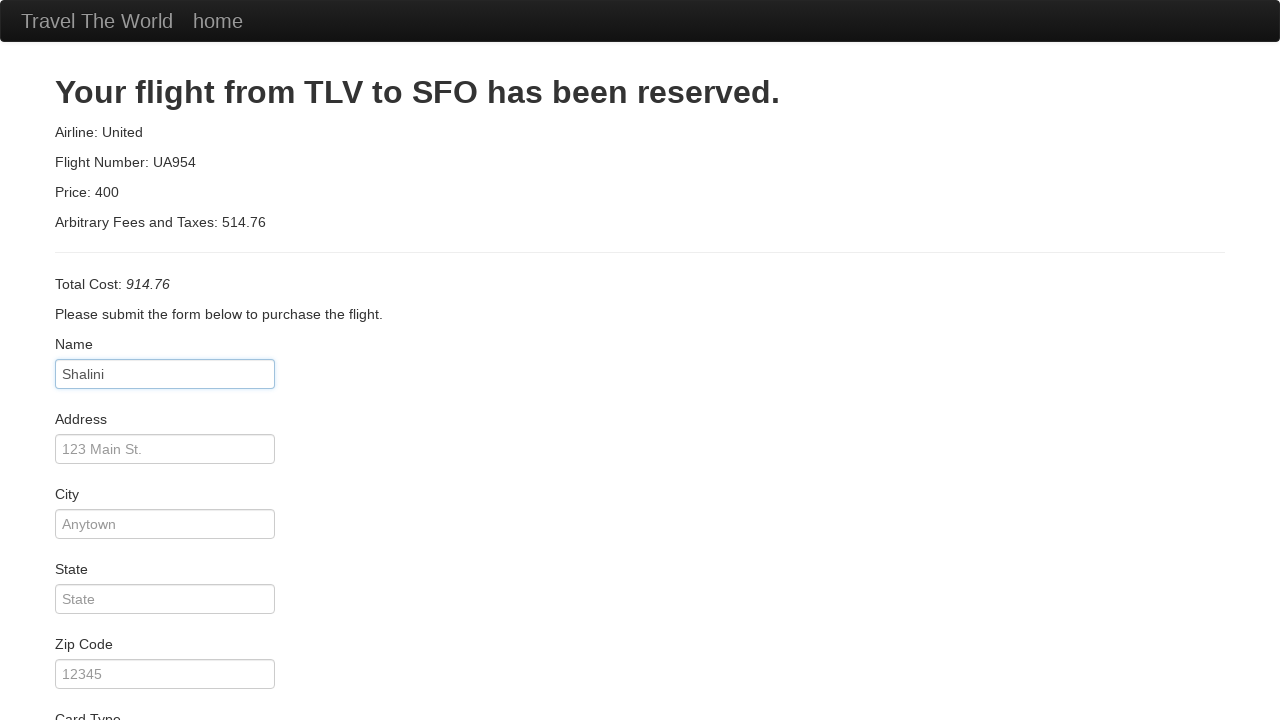

Filled address field with 'Ram Nagar Colony' on #address
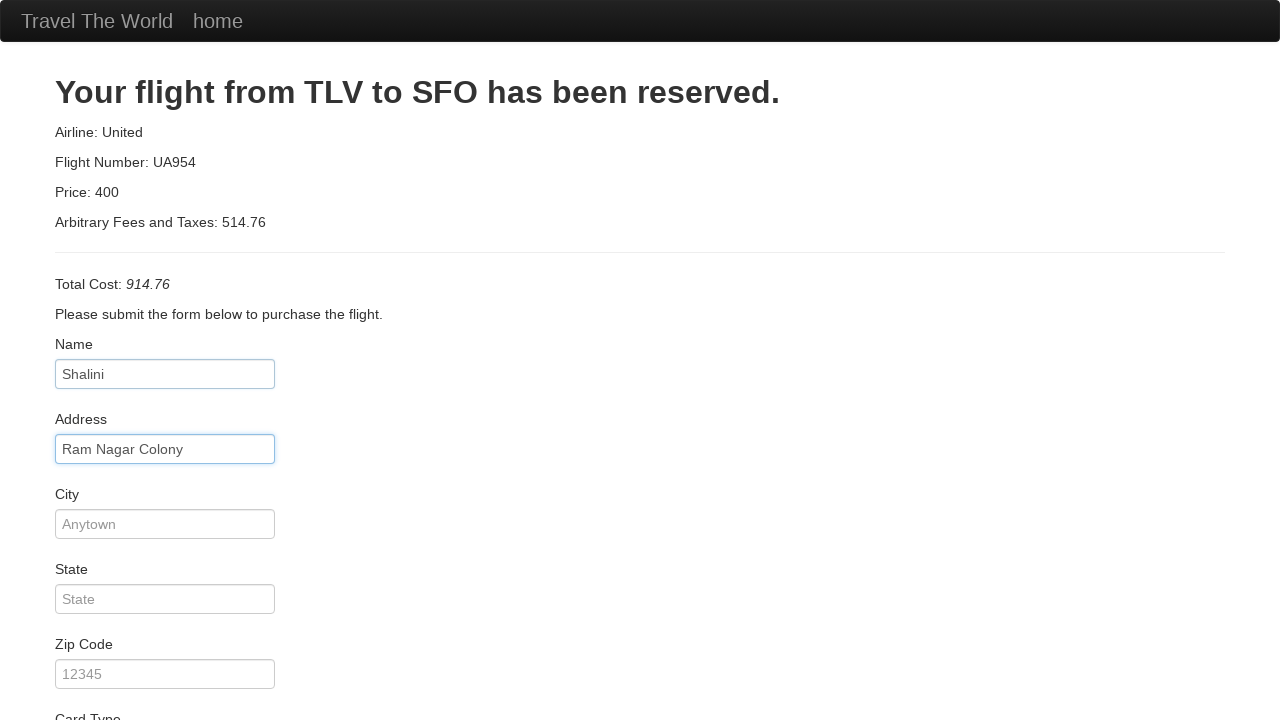

Filled city field with 'Anantapur' on #city
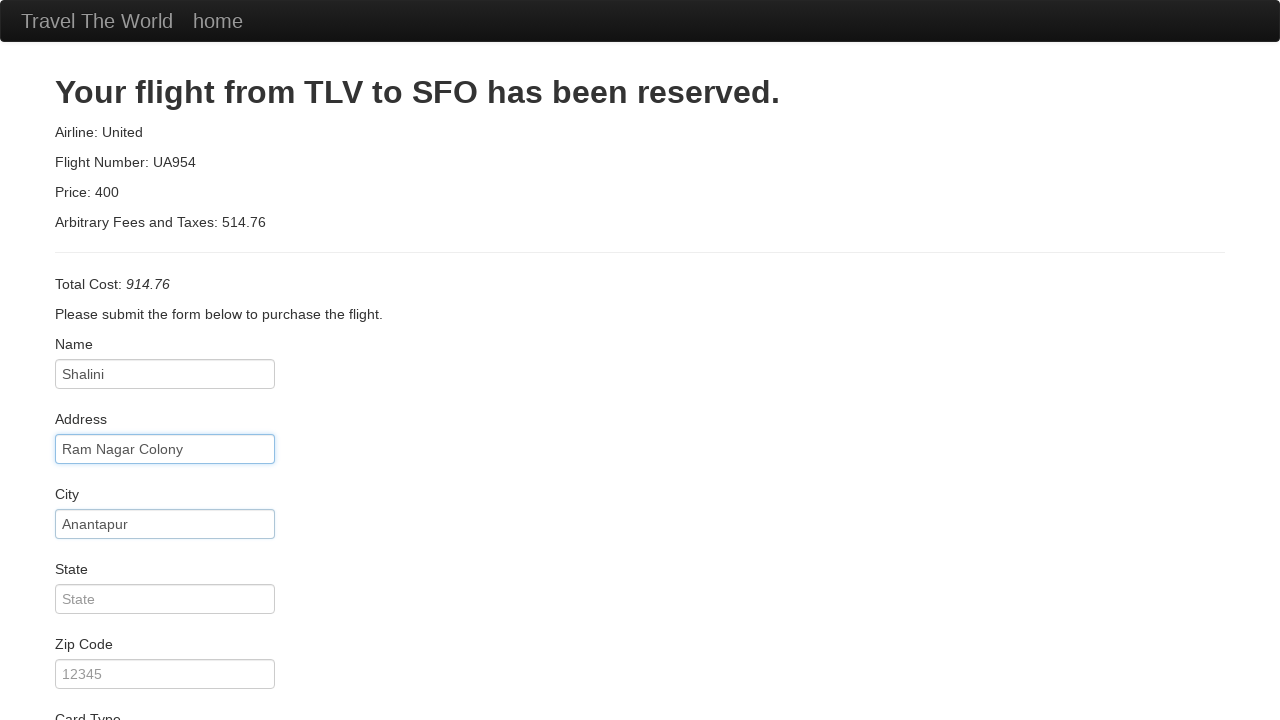

Filled state field with 'Andhra Pradesh' on #state
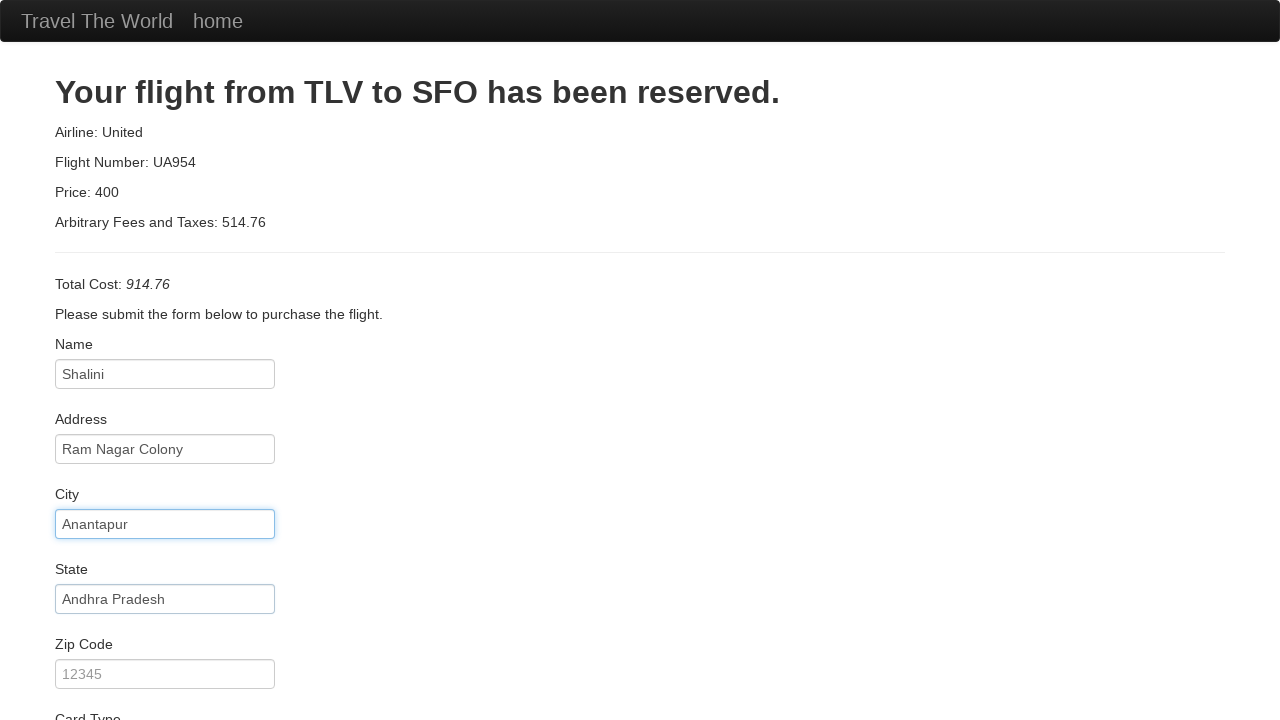

Filled zip code field with '515001' on #zipCode
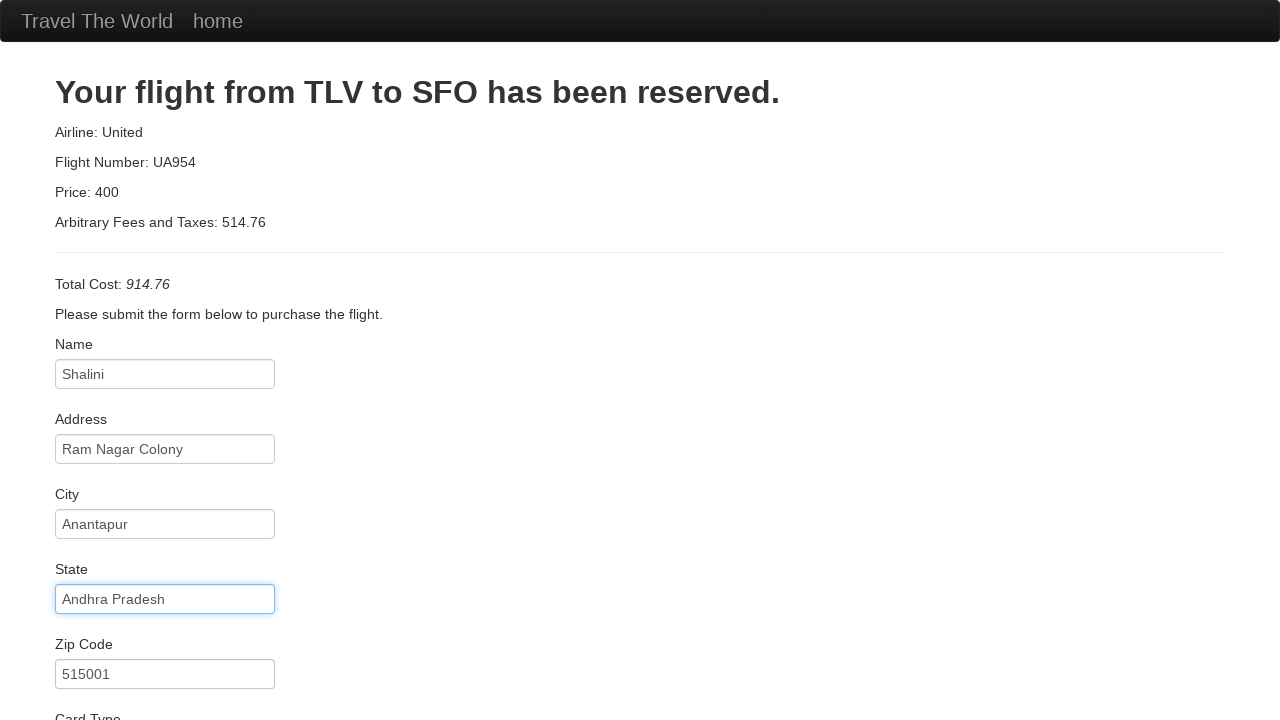

Selected Visa as card type on #cardType
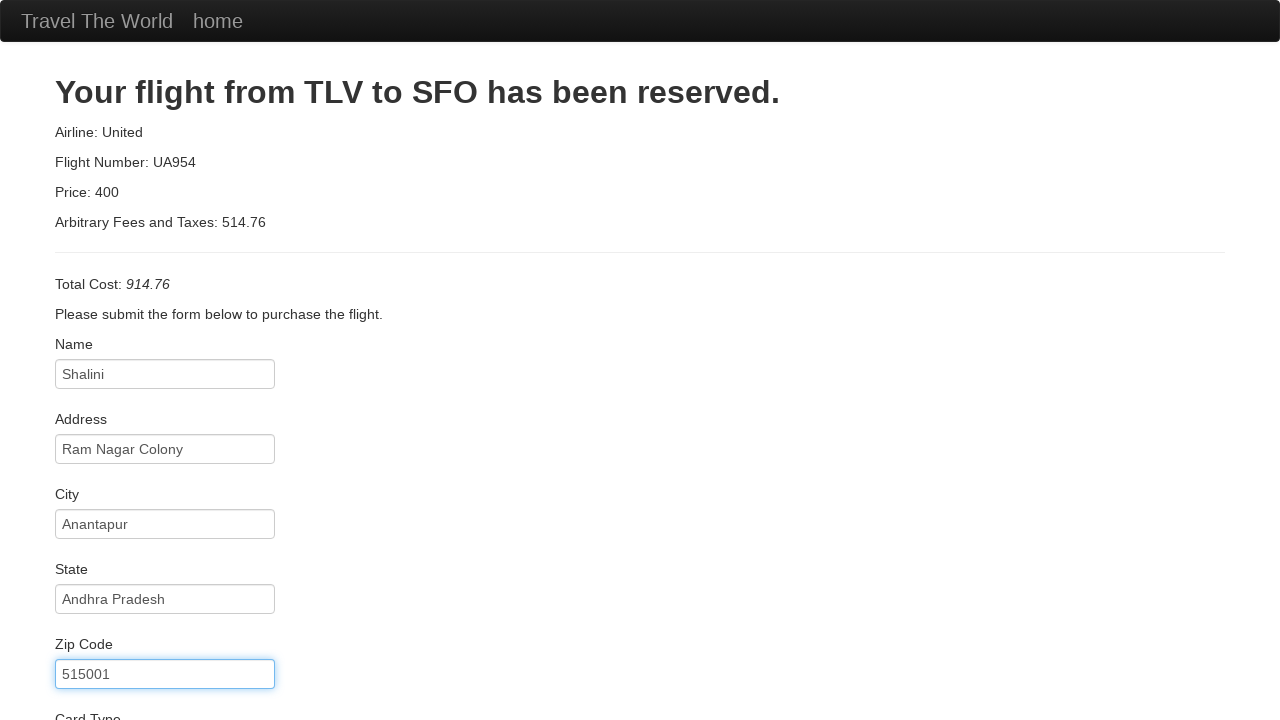

Filled credit card number field on #creditCardNumber
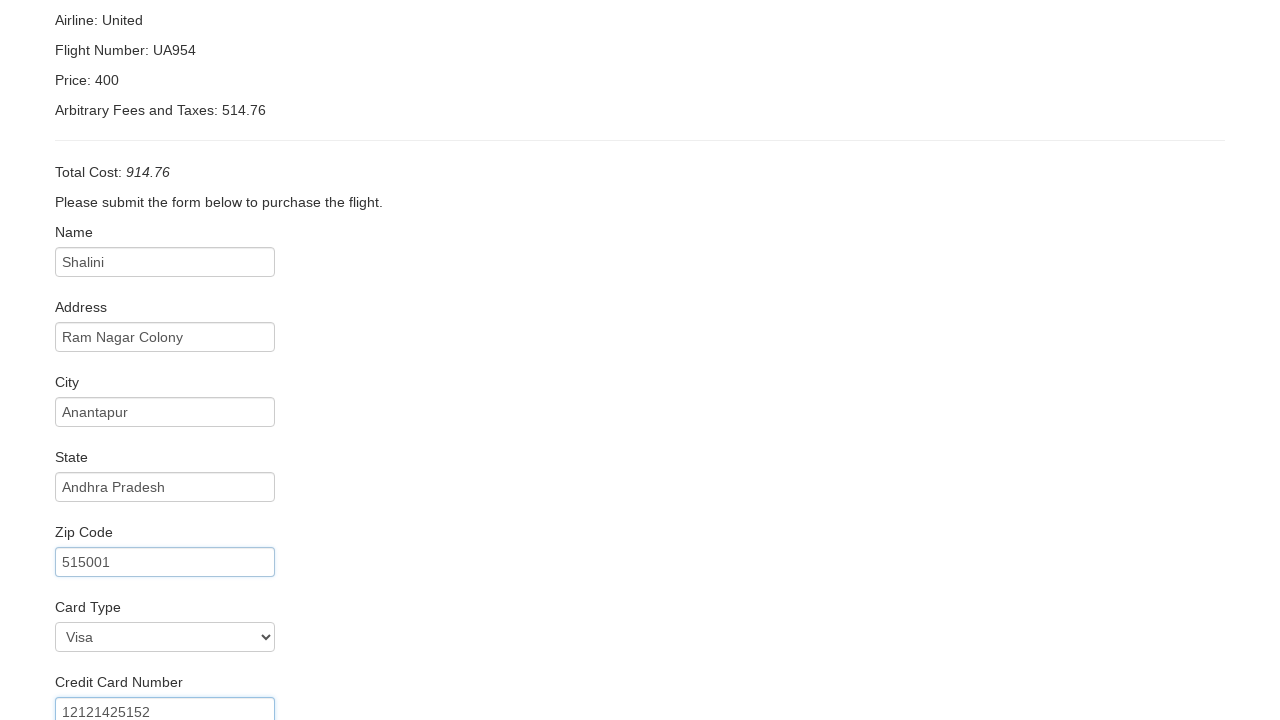

Filled credit card month field with '11' on #creditCardMonth
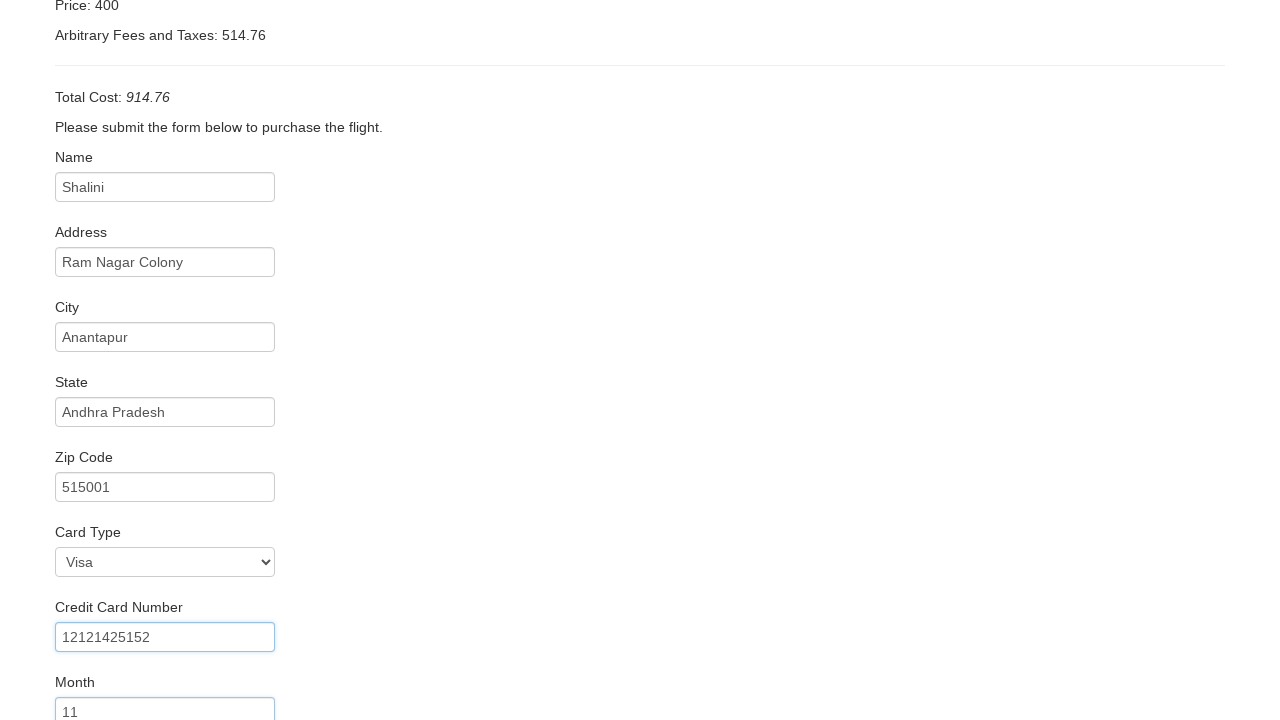

Filled credit card year field with '2024' on #creditCardYear
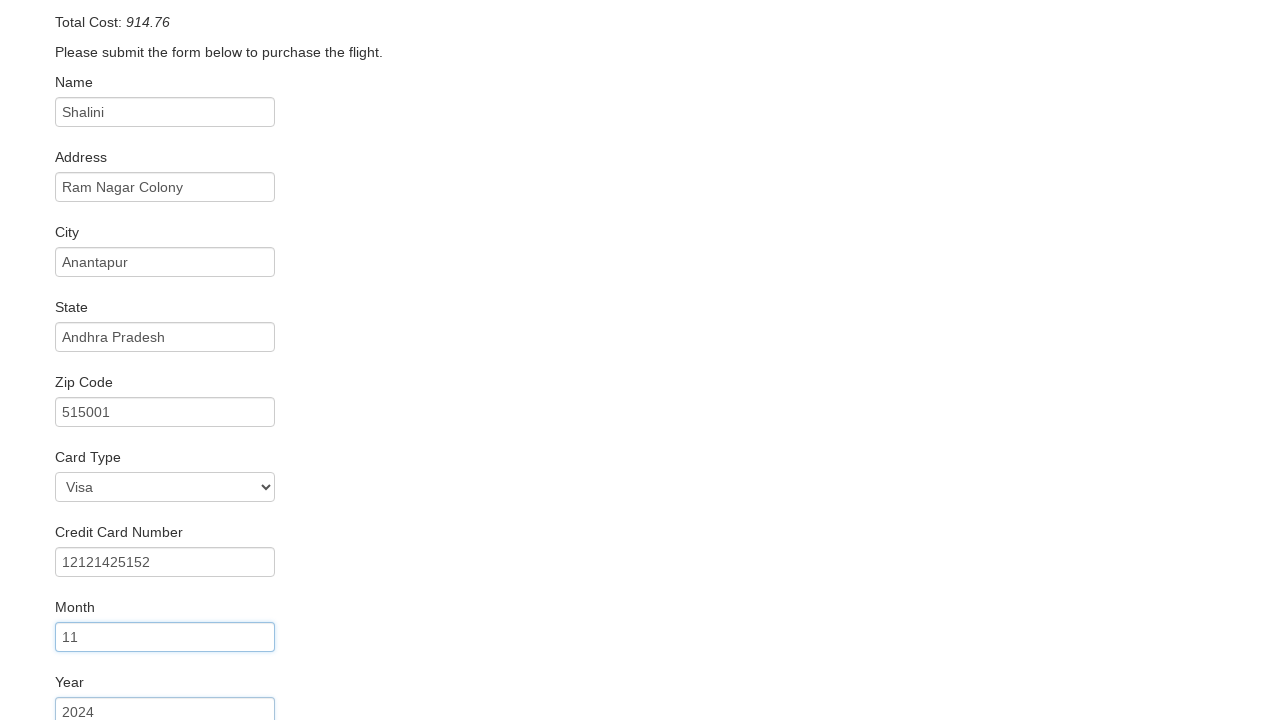

Filled name on card field with 'Shalini' on #nameOnCard
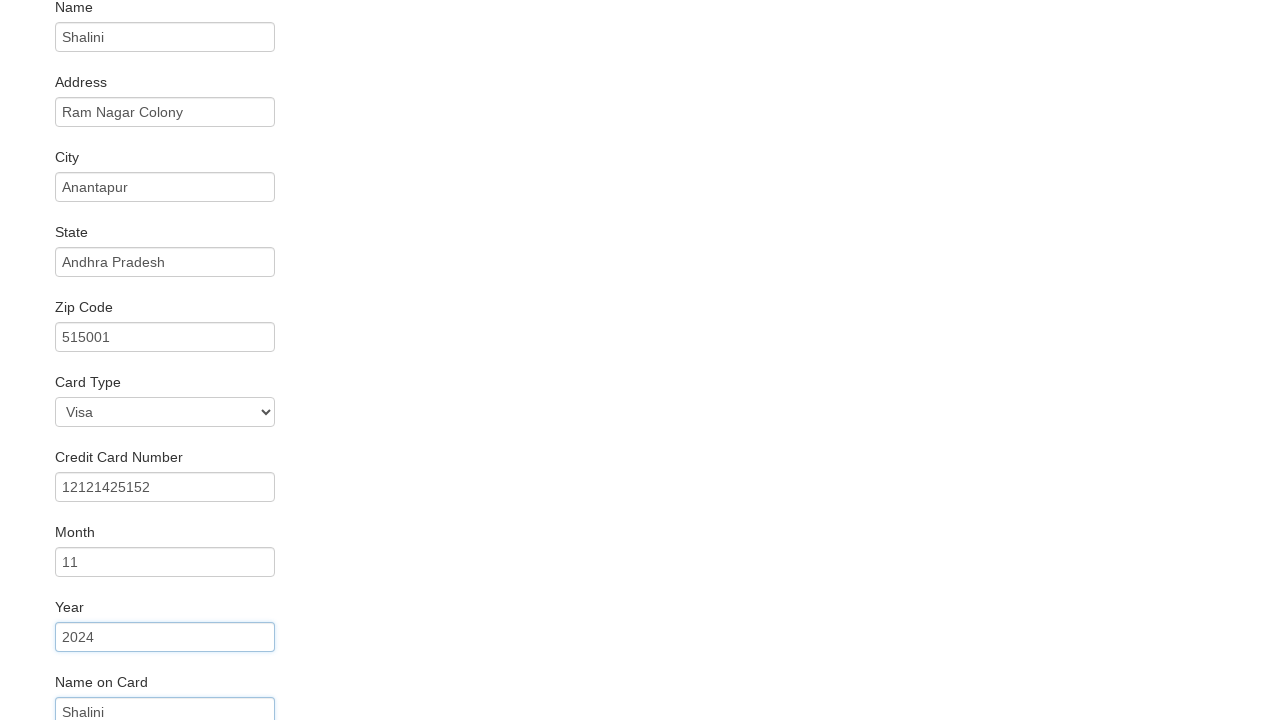

Checked 'Remember me' checkbox at (62, 656) on #rememberMe
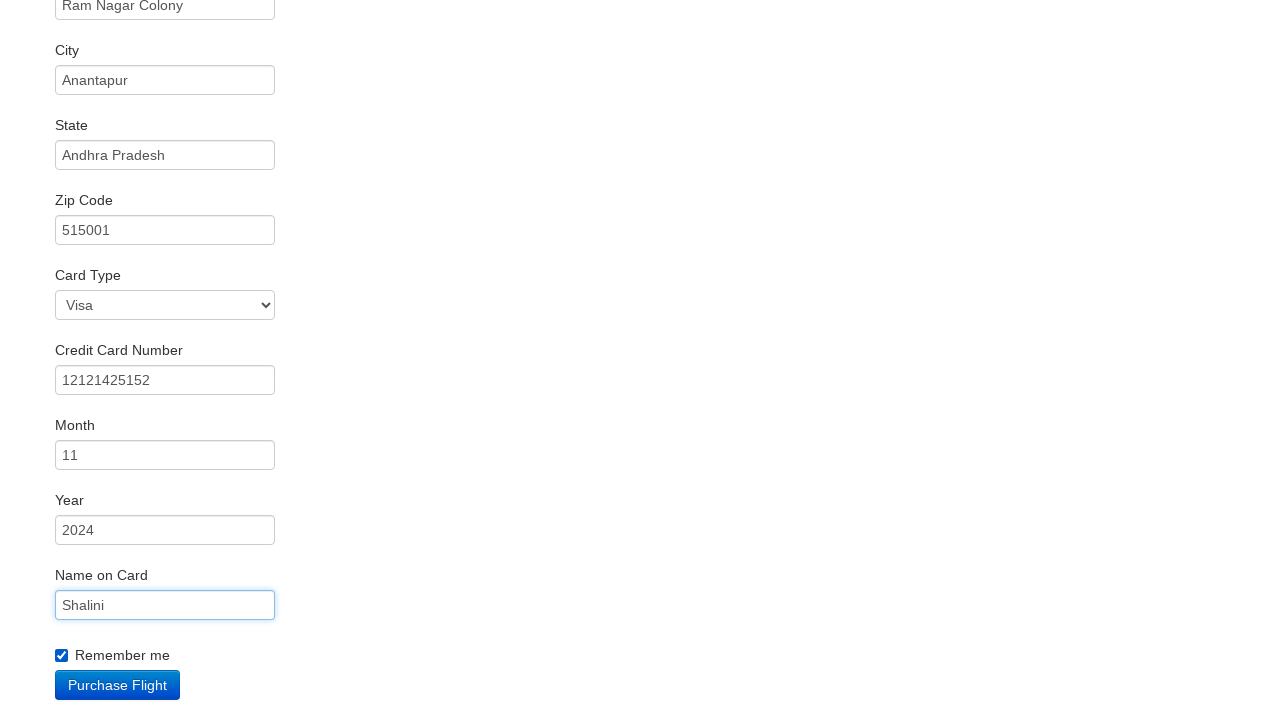

Clicked Purchase Flight button to complete booking at (118, 685) on xpath=/html/body/div[2]/form/div[11]/div/input
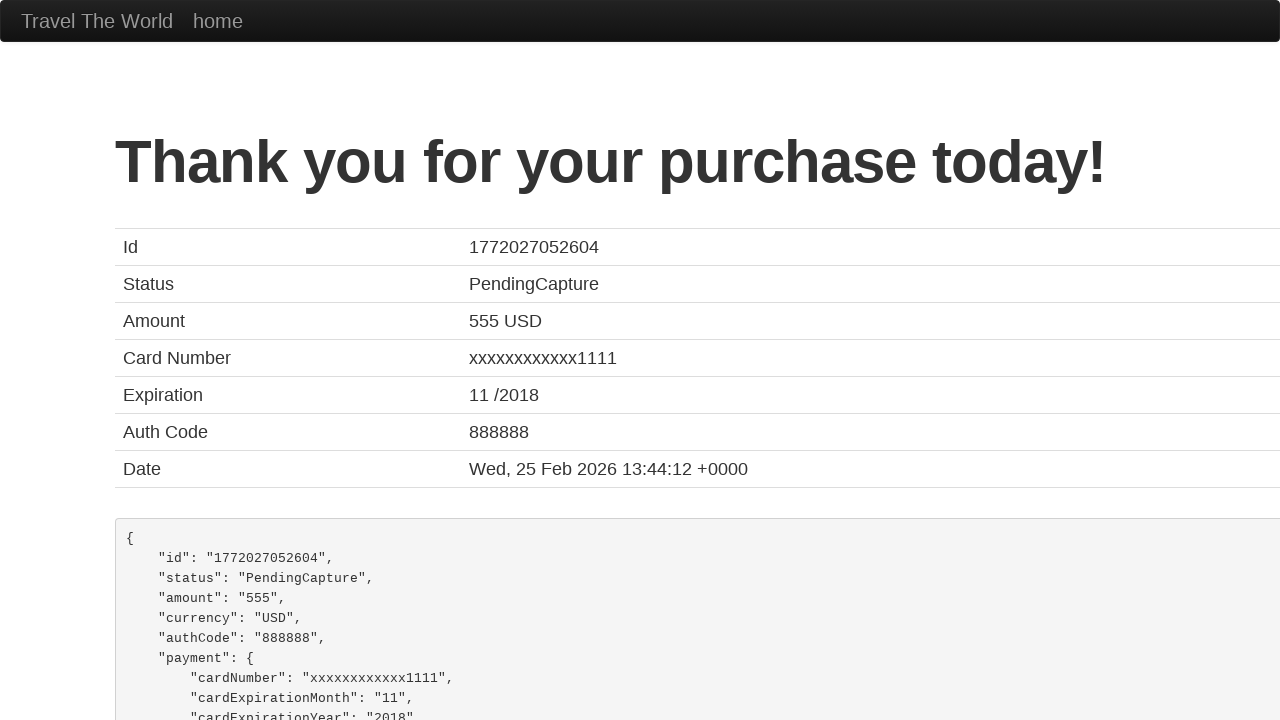

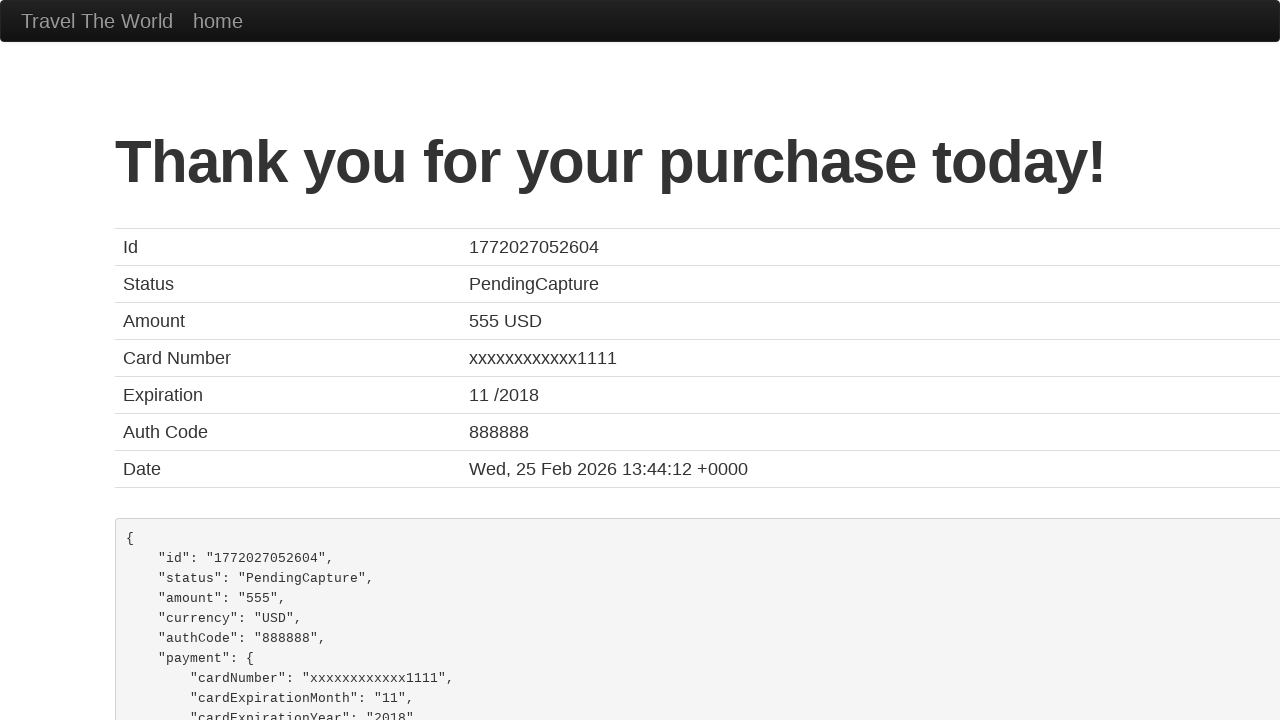